Tests waiting for a button to become enabled after a delay, then clicks it

Starting URL: https://demoqa.com/dynamic-properties

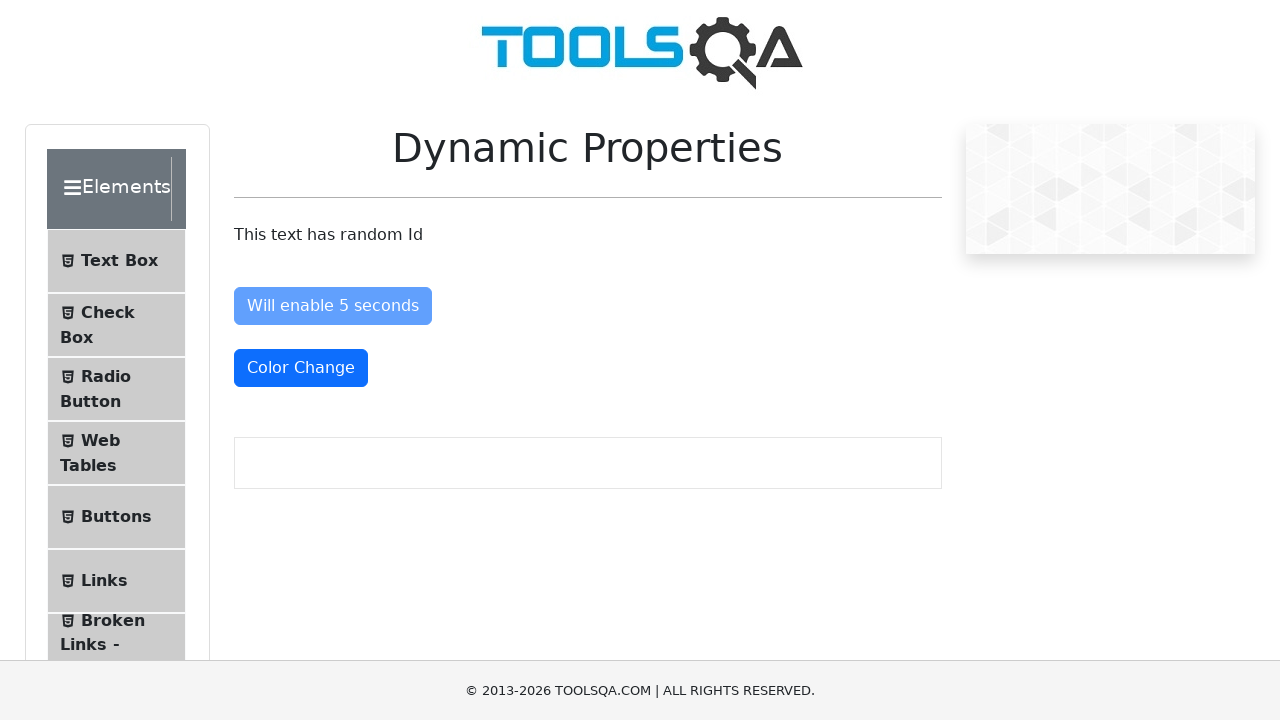

Navigated to DemoQA dynamic properties page
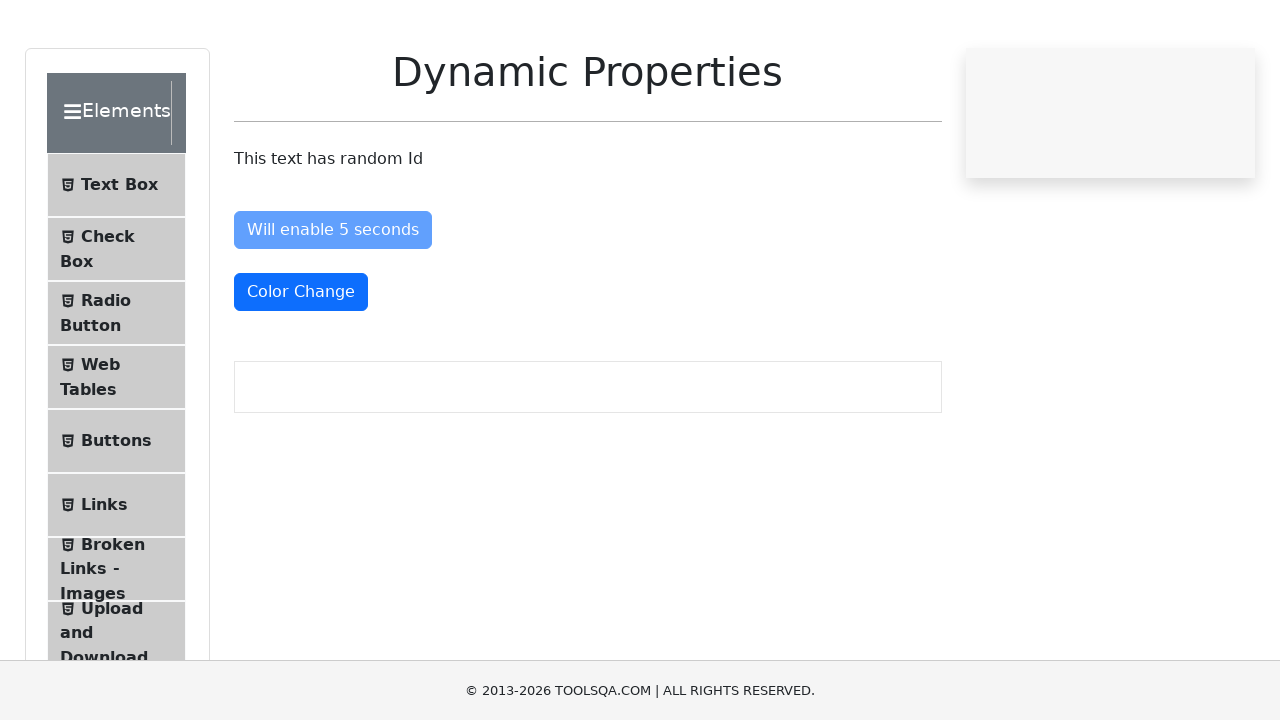

Button #enableAfter became enabled after waiting
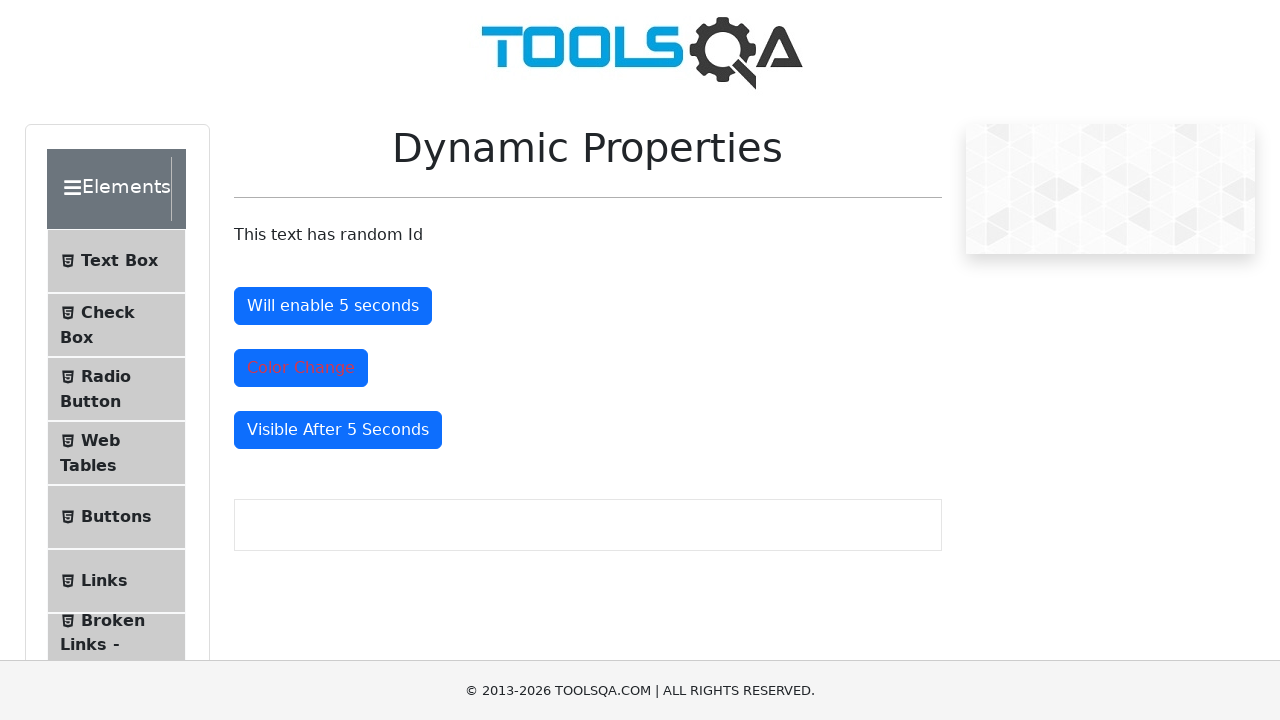

Clicked the enabled #enableAfter button at (333, 306) on #enableAfter
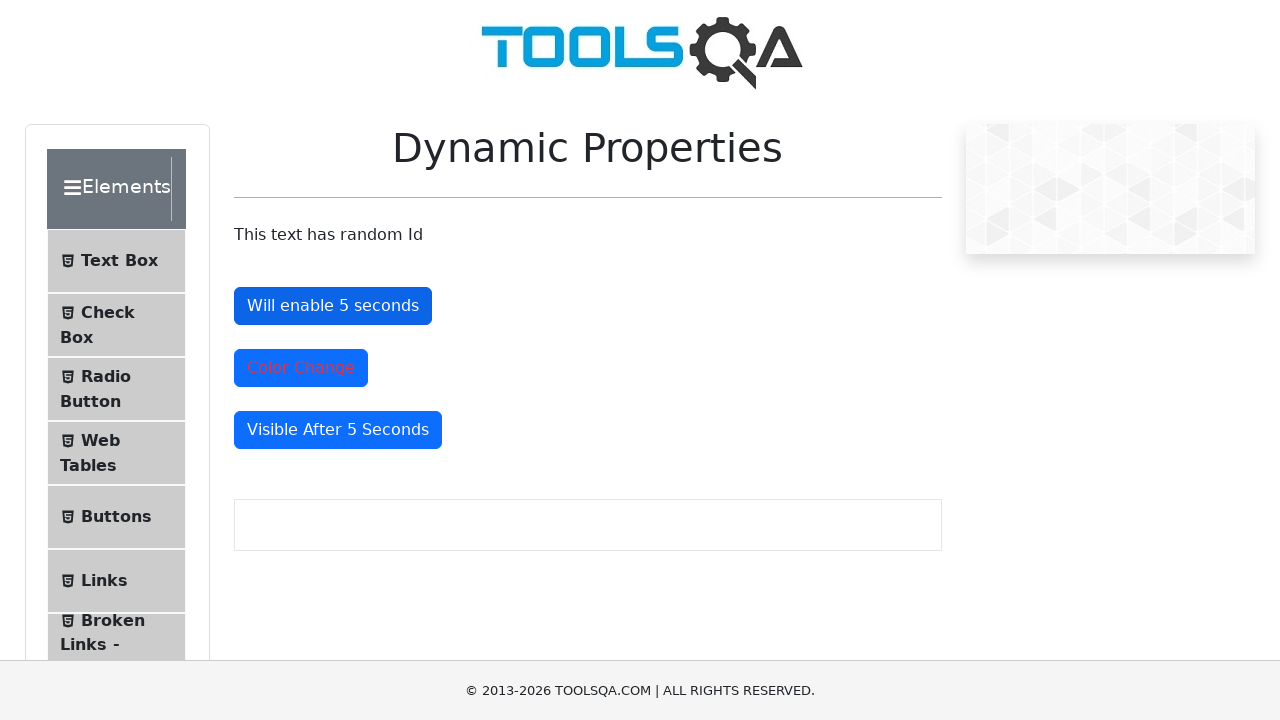

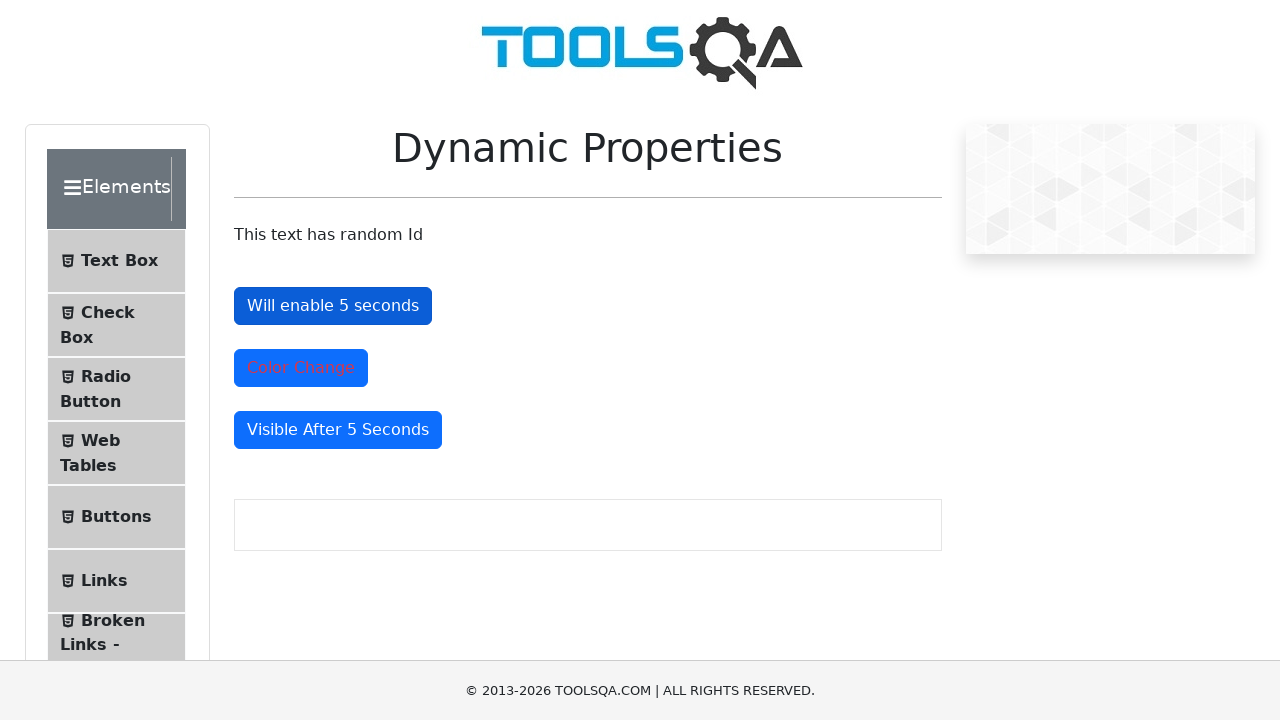